Tests adding specific products (Broccoli, Onion, Musk Melon) to a shopping cart on an e-commerce practice site, then opens the cart and proceeds to checkout

Starting URL: https://rahulshettyacademy.com/seleniumPractise/#/

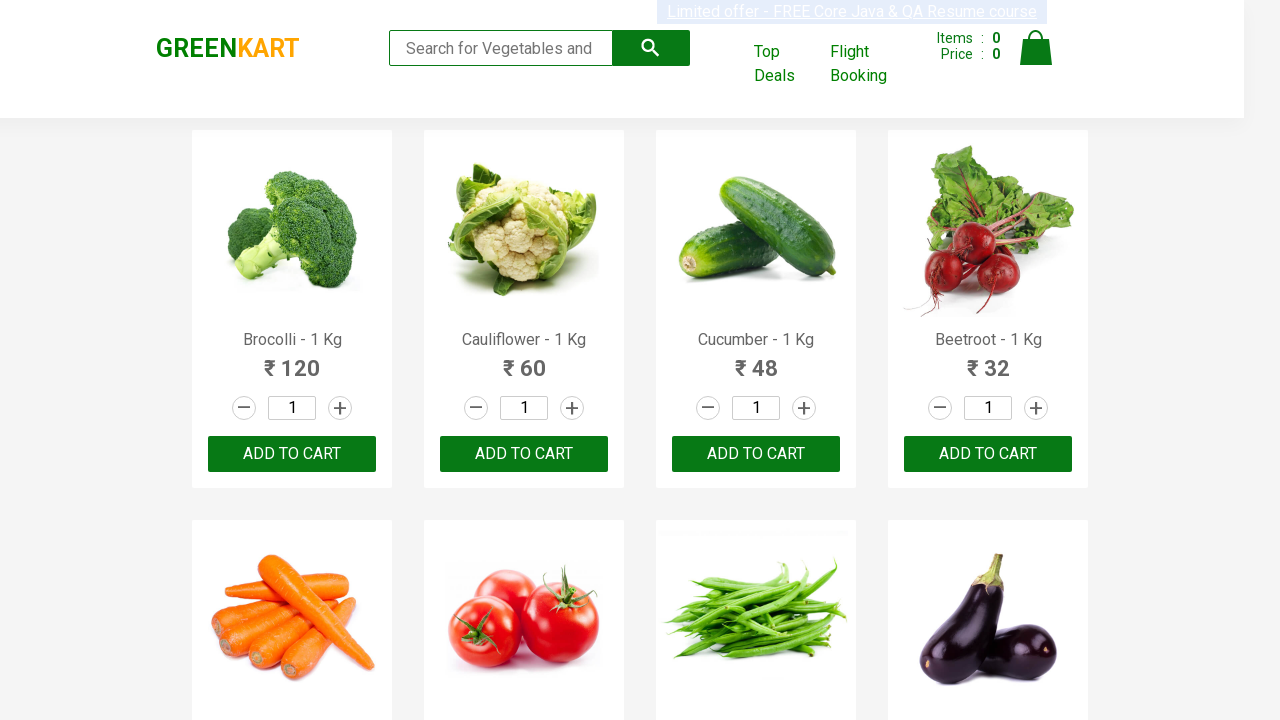

Waited for product list to load
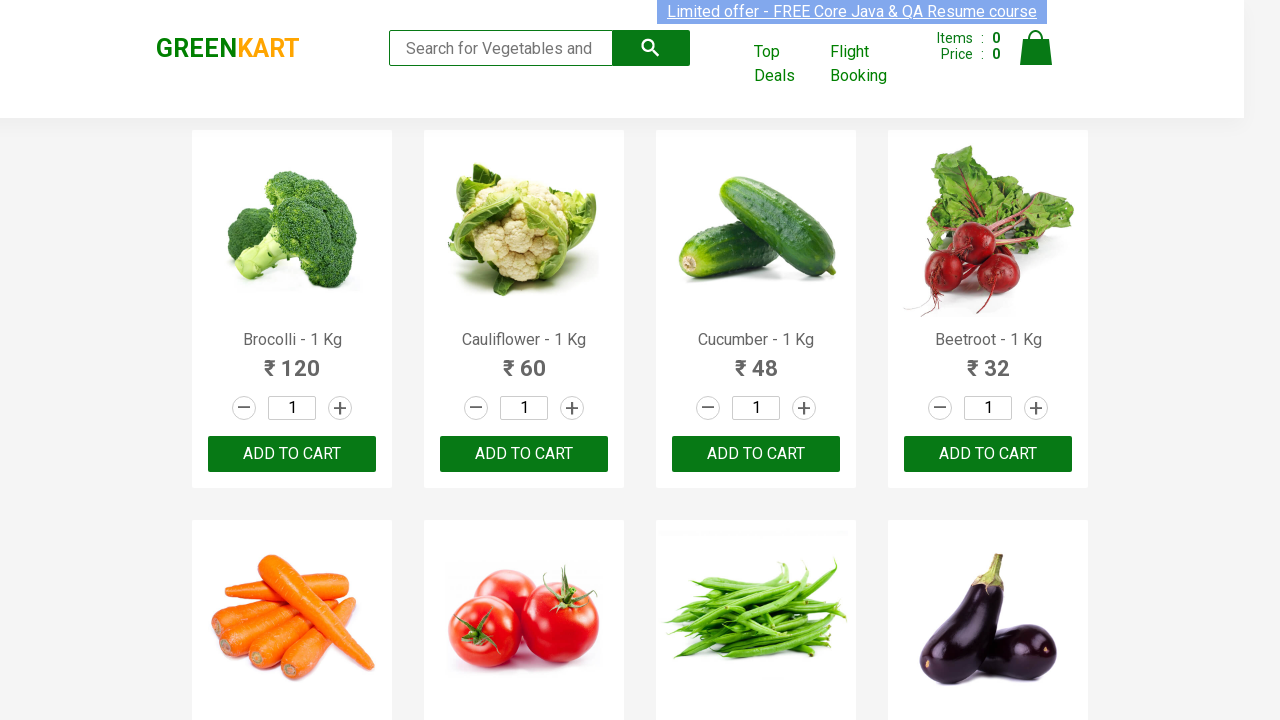

Retrieved all product elements from the page
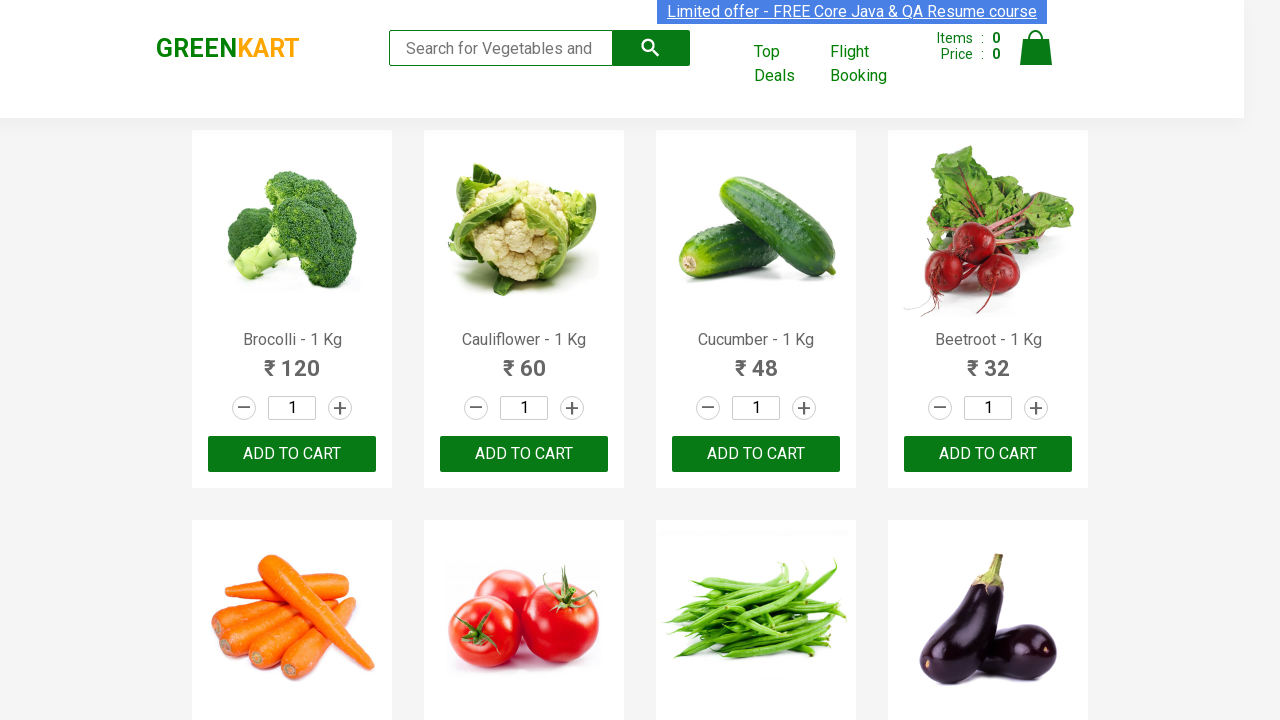

Added 'Brocolli' to cart at (292, 454) on xpath=//div[@class='product-action']/button >> nth=0
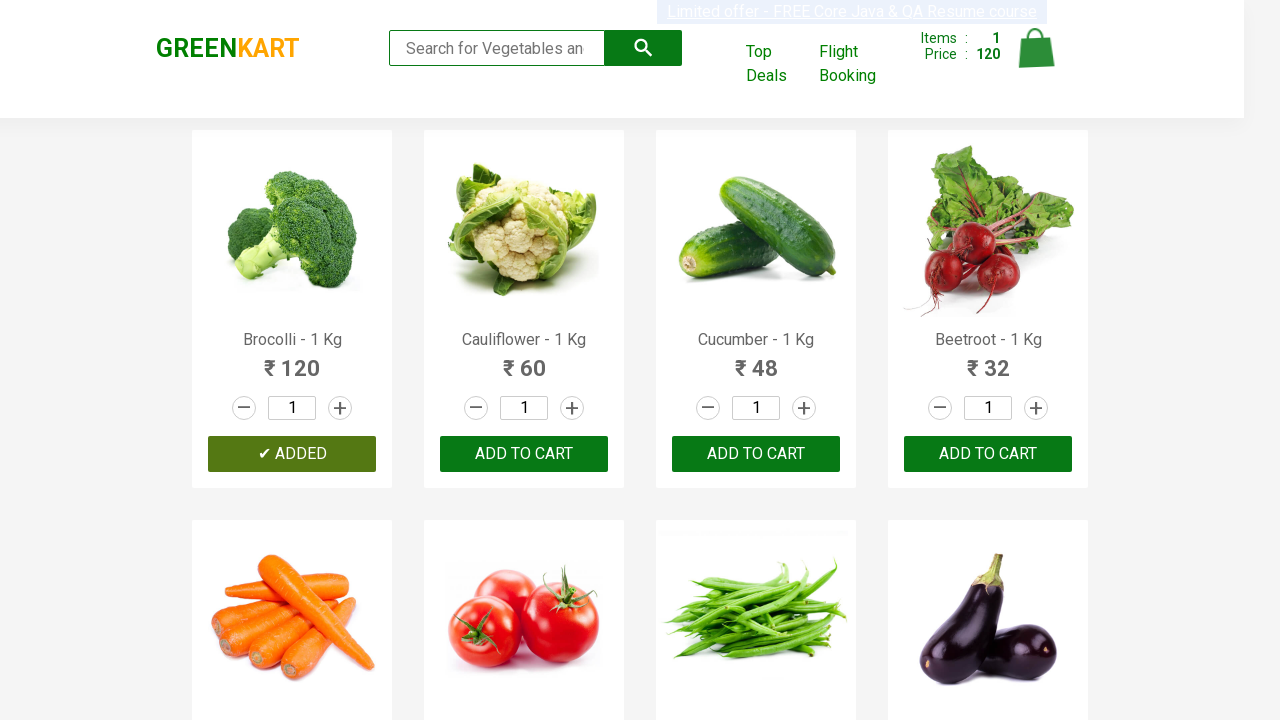

Added 'Onion' to cart at (524, 360) on xpath=//div[@class='product-action']/button >> nth=13
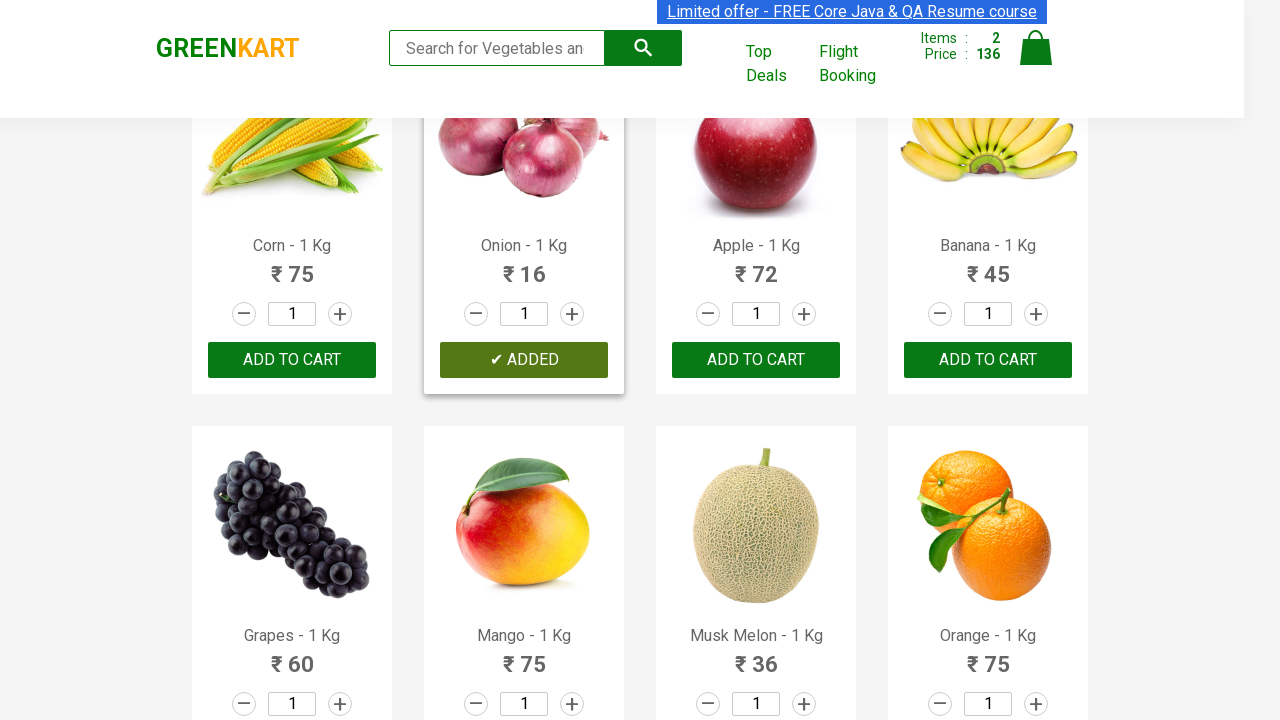

Added 'Musk Melon' to cart at (756, 360) on xpath=//div[@class='product-action']/button >> nth=18
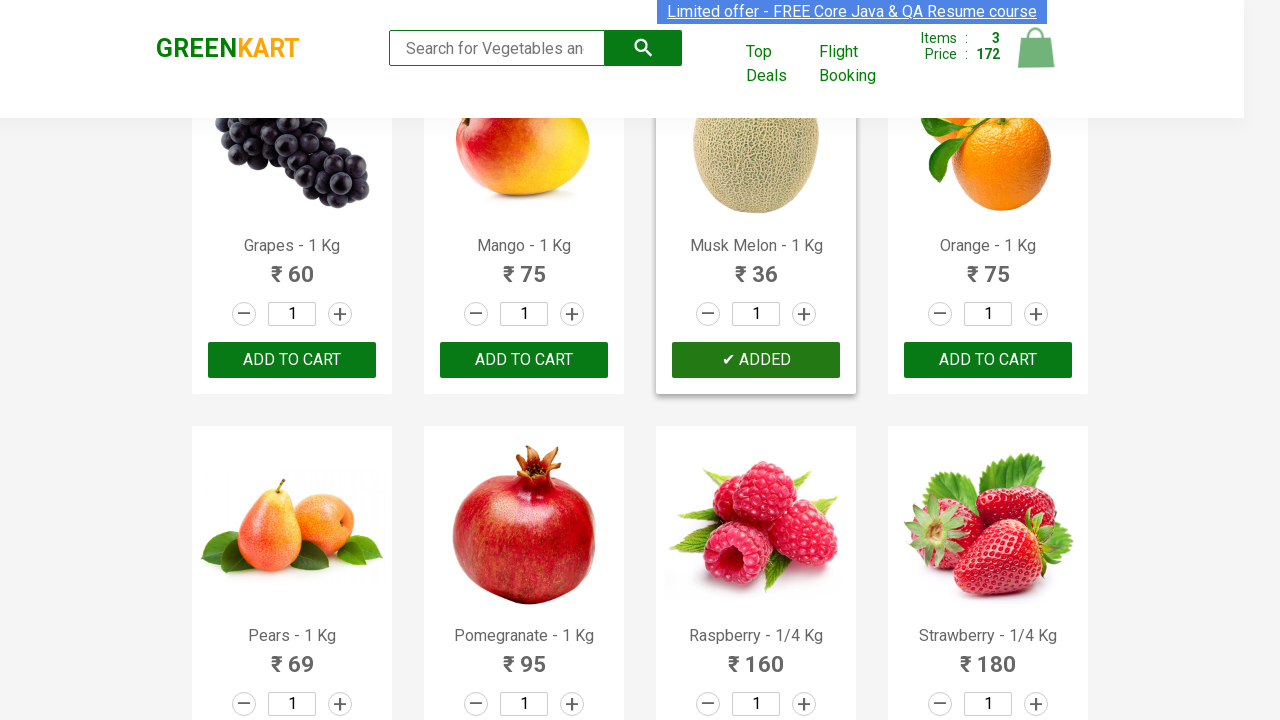

Clicked on cart icon to open shopping cart at (1036, 48) on xpath=//a[@class='cart-icon']/img
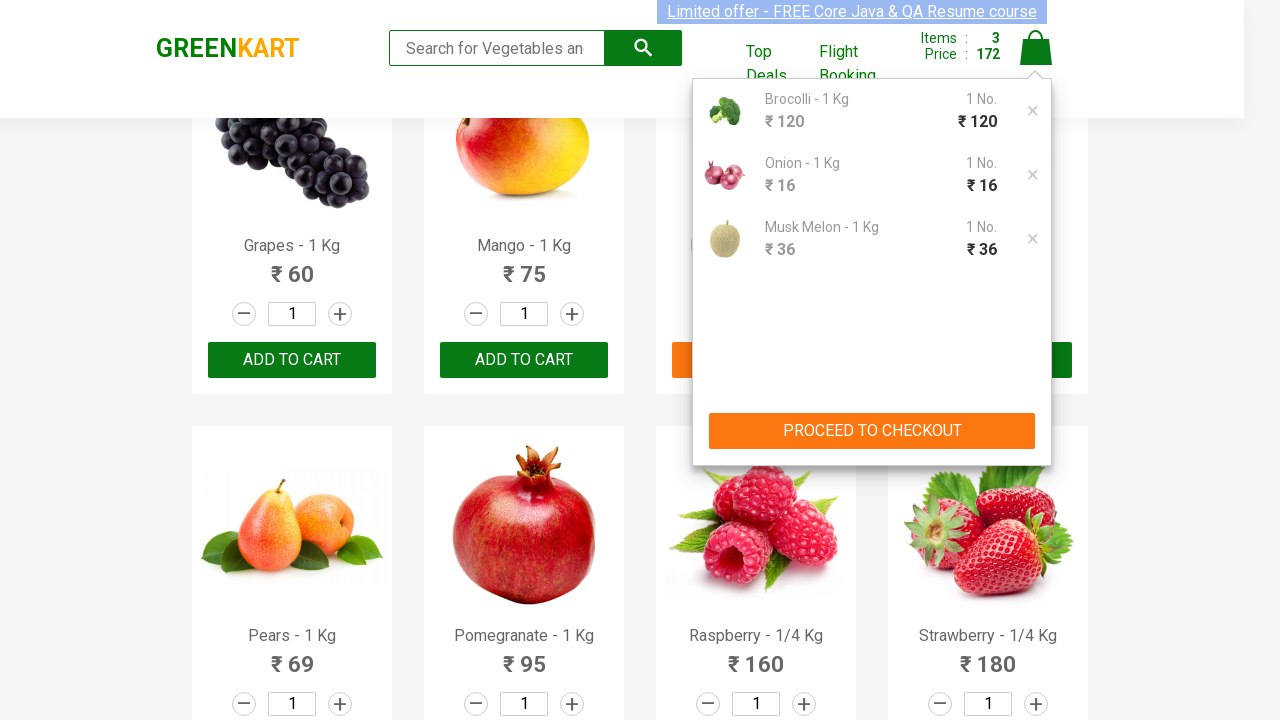

Waited for cart page to load
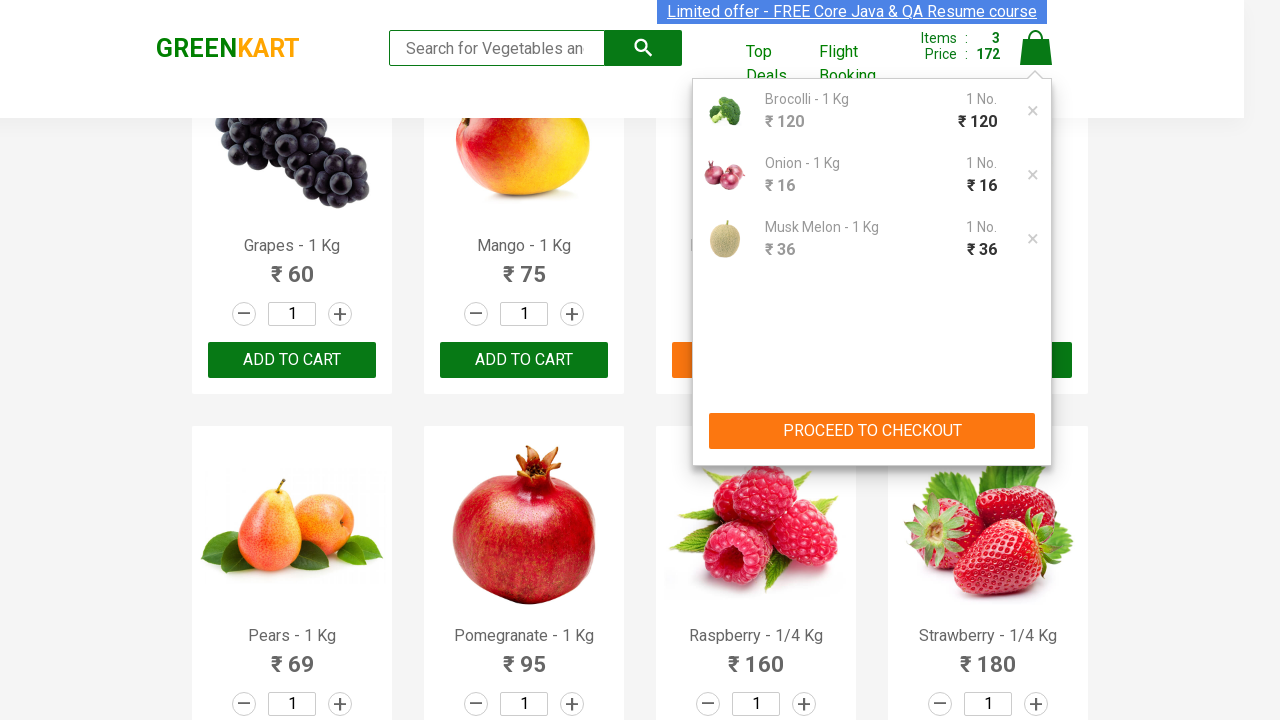

Clicked proceed to checkout button at (872, 431) on xpath=//div[@class='action-block']/button[@type='button']
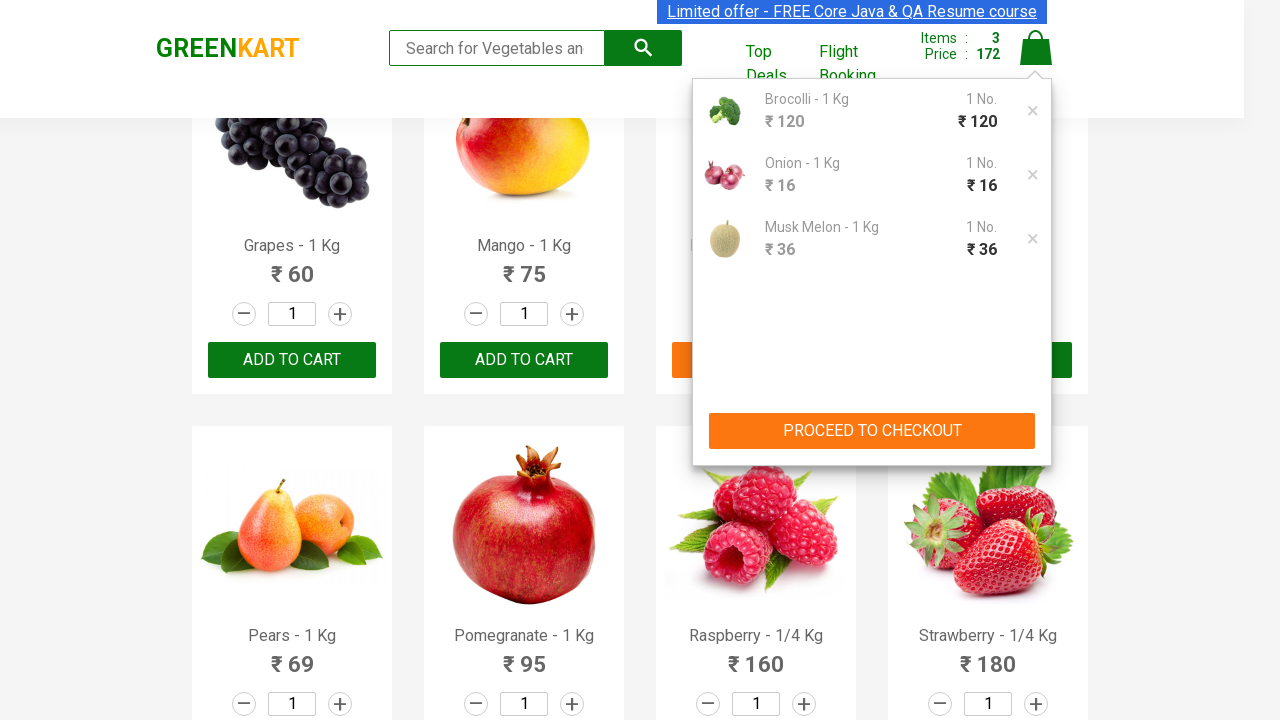

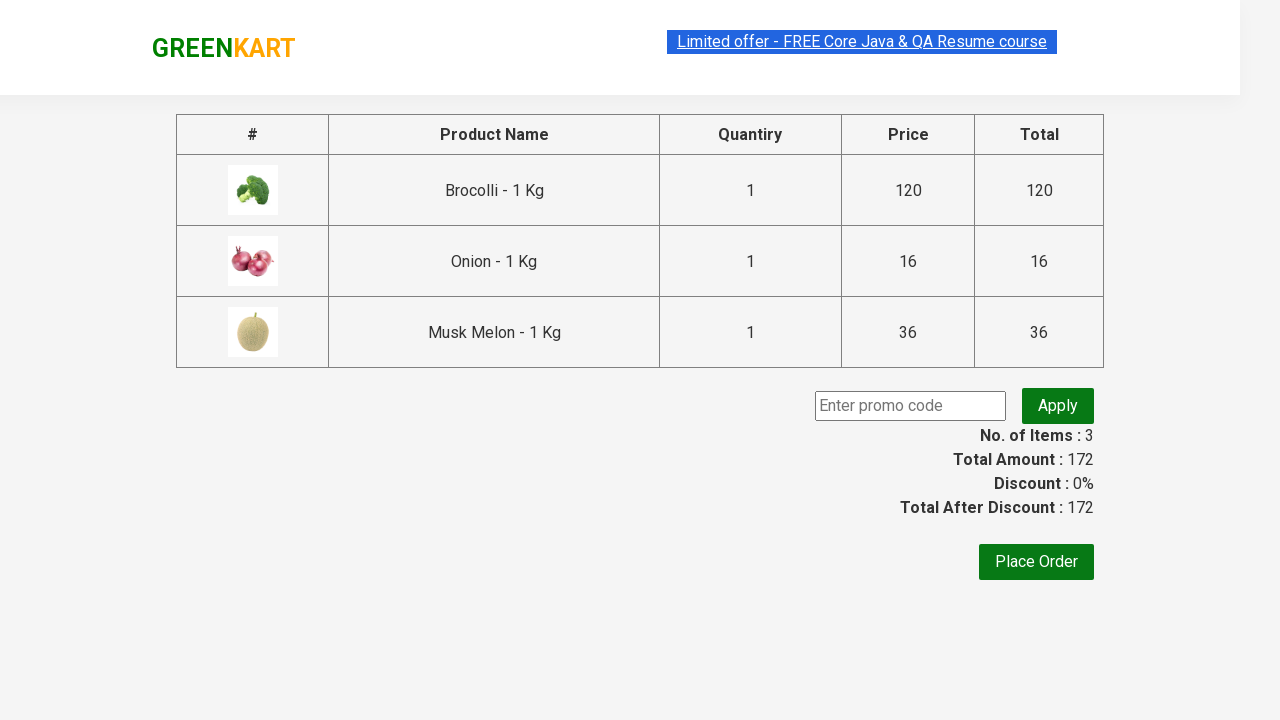